Tests form validation by submitting required fields except volunteer date, and verifies that an error message is displayed

Starting URL: https://jenkins-bloomerang.github.io/qa4.bloomerang.co/qa4bloomautomation01/volunteer/31759.html

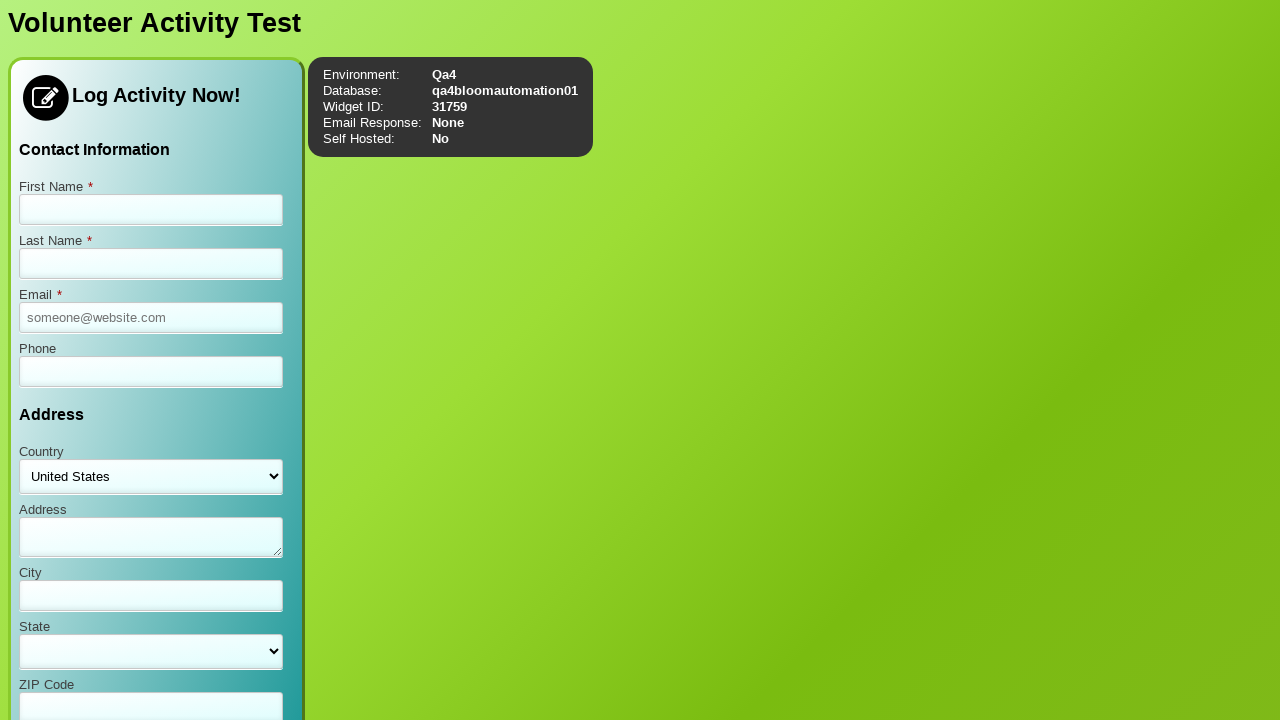

Page loaded and first-name field selector found
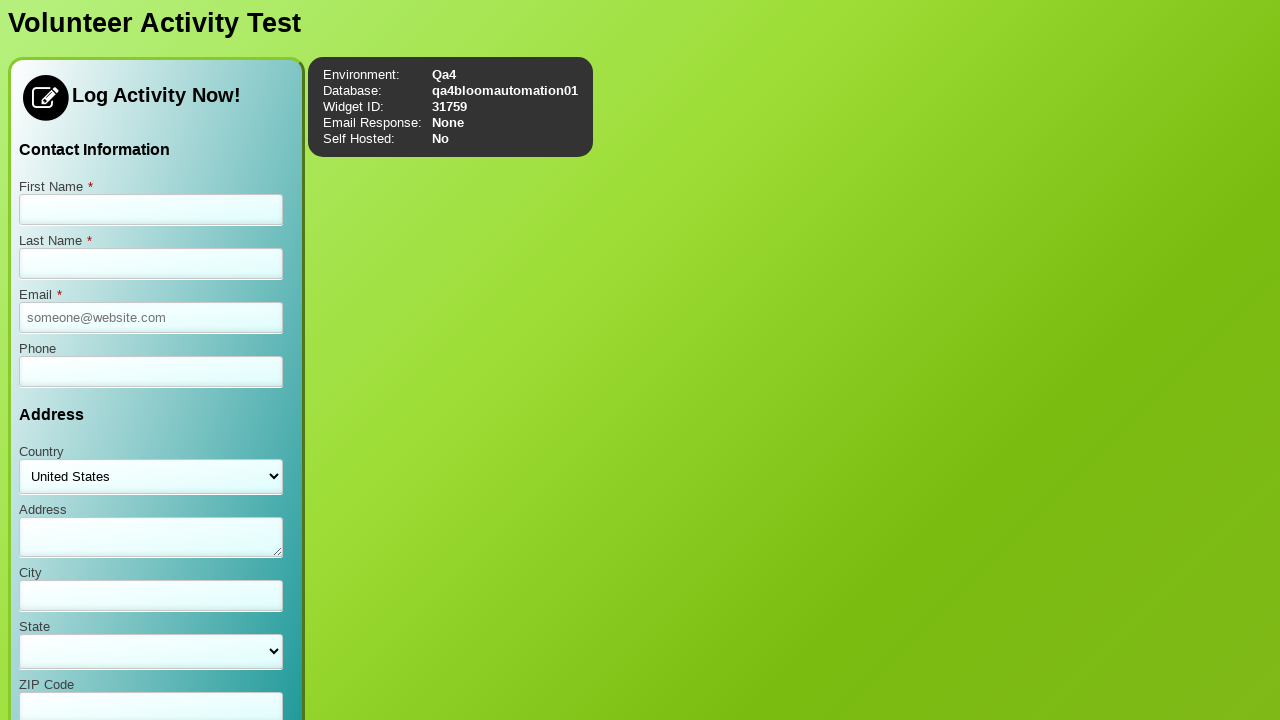

Filled first name field with 'Cam' on #first-name
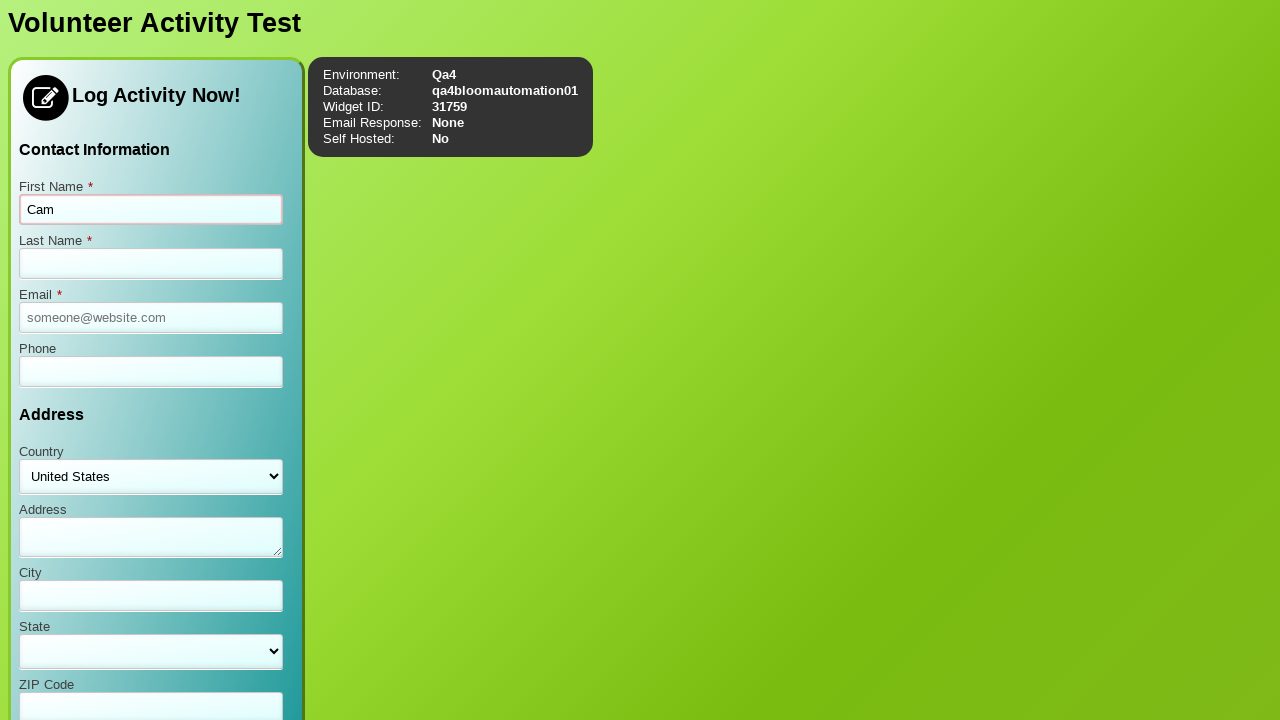

Filled last name field with 'Helkuik' on #last-name
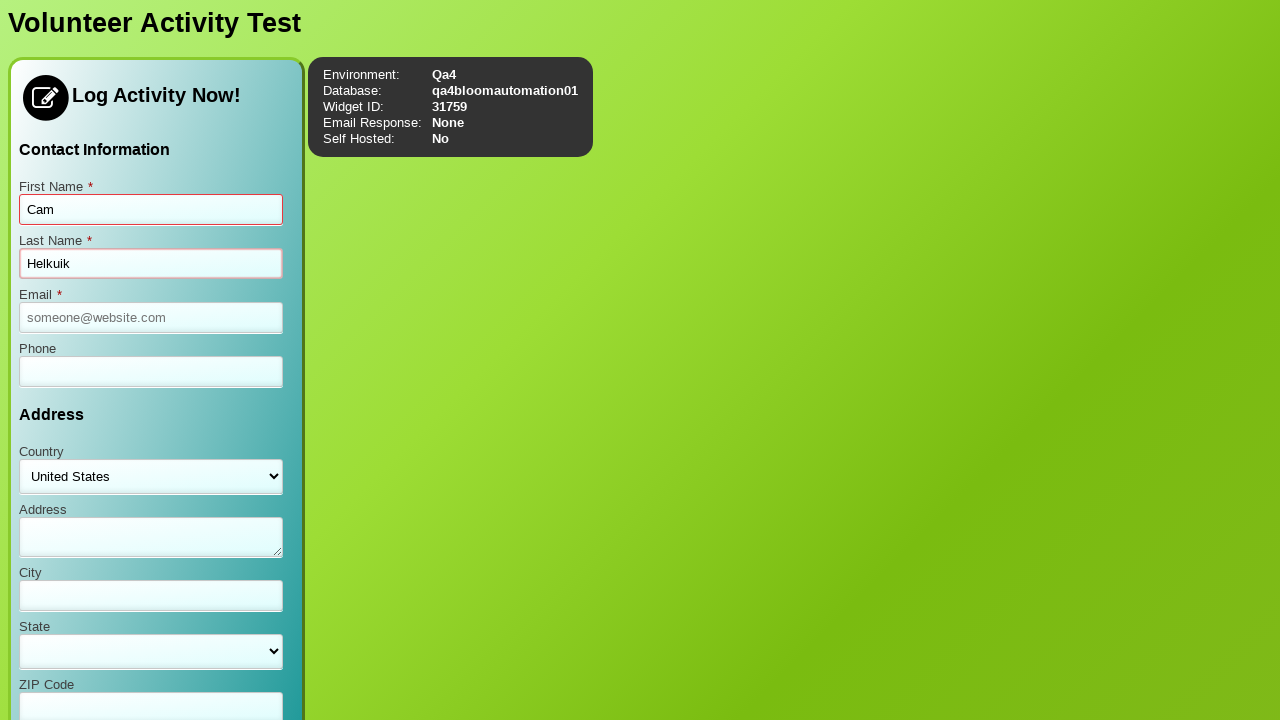

Filled email address field with 'cam@email.com' on #email-address
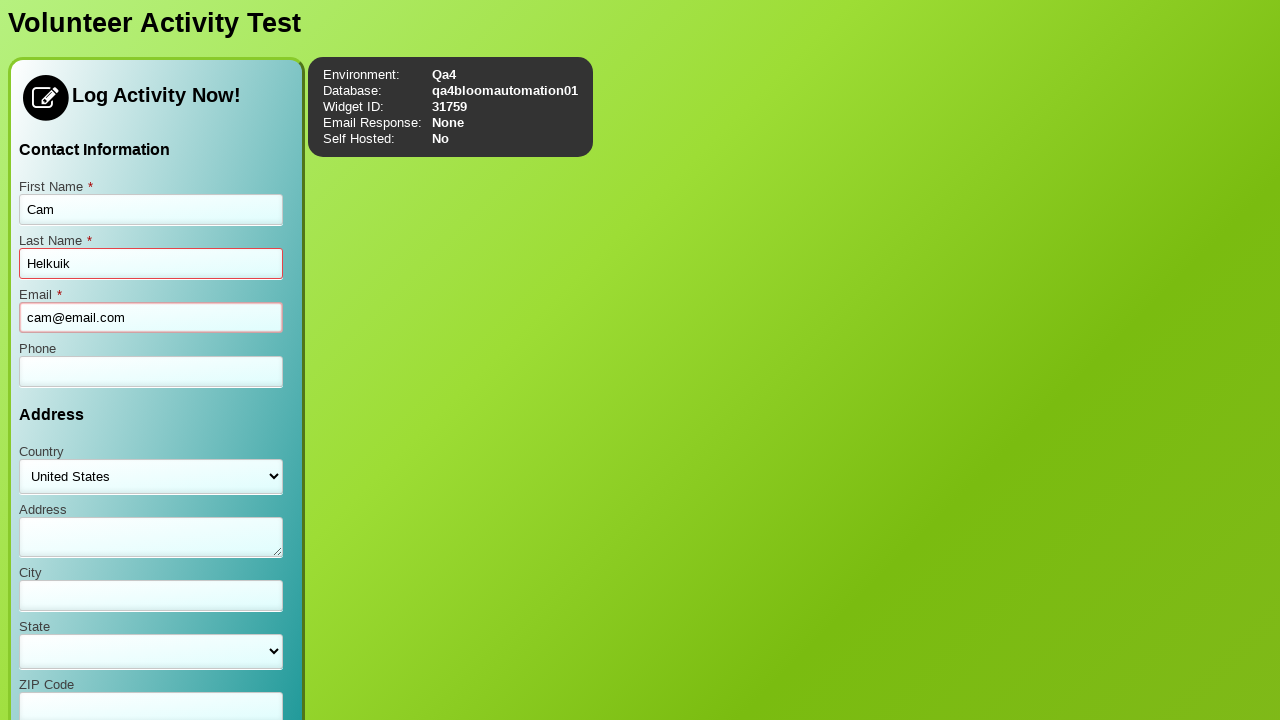

Clicked submit button to submit form without volunteer date at (119, 672) on .btn-submit-interaction
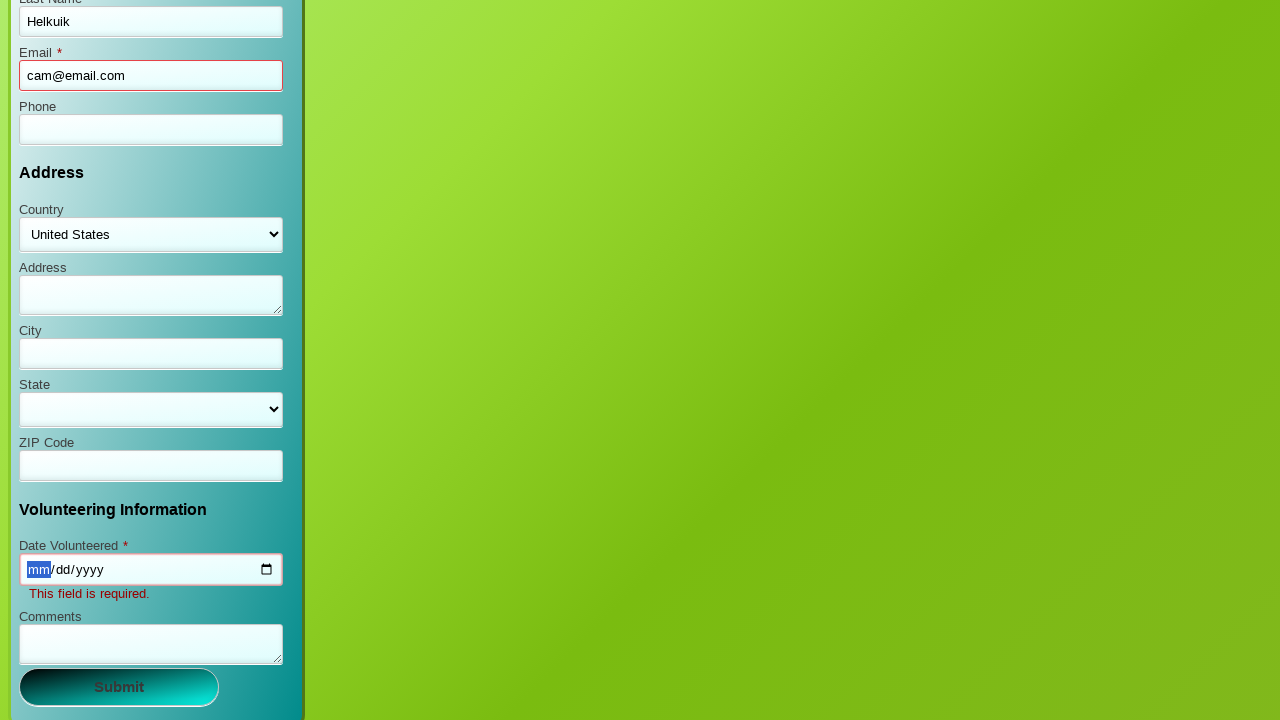

Error message displayed for missing volunteer date field
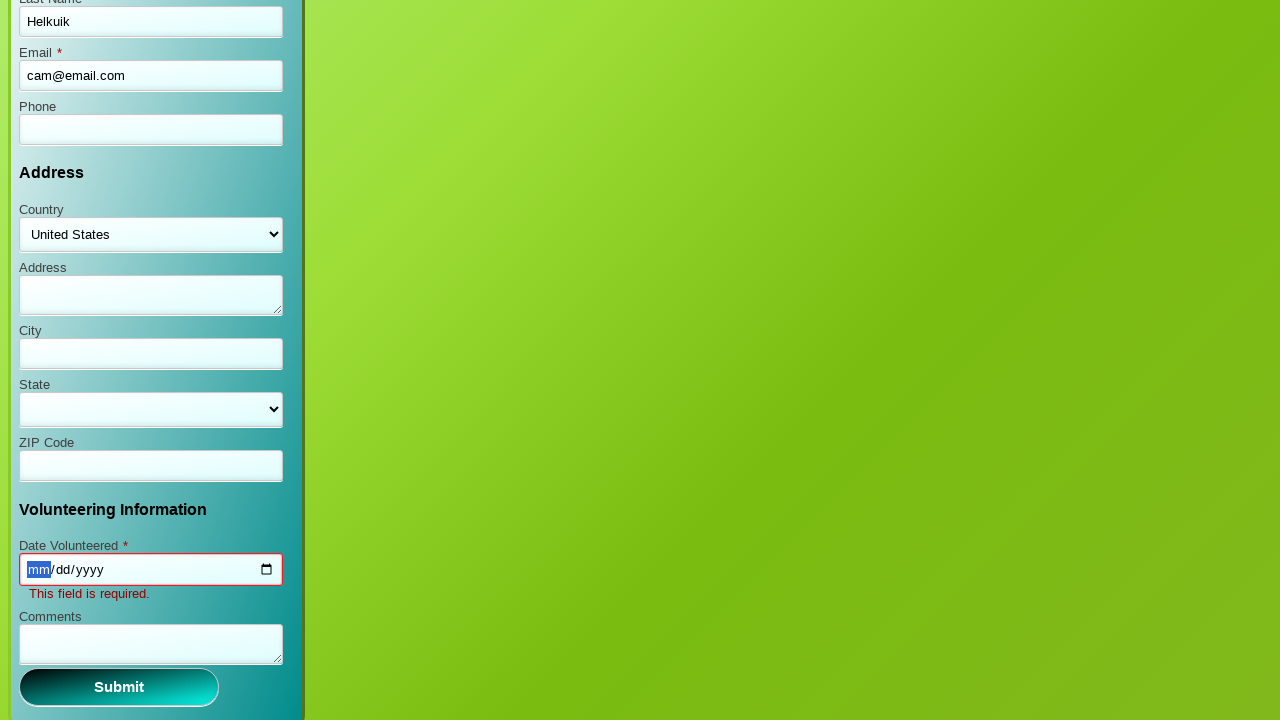

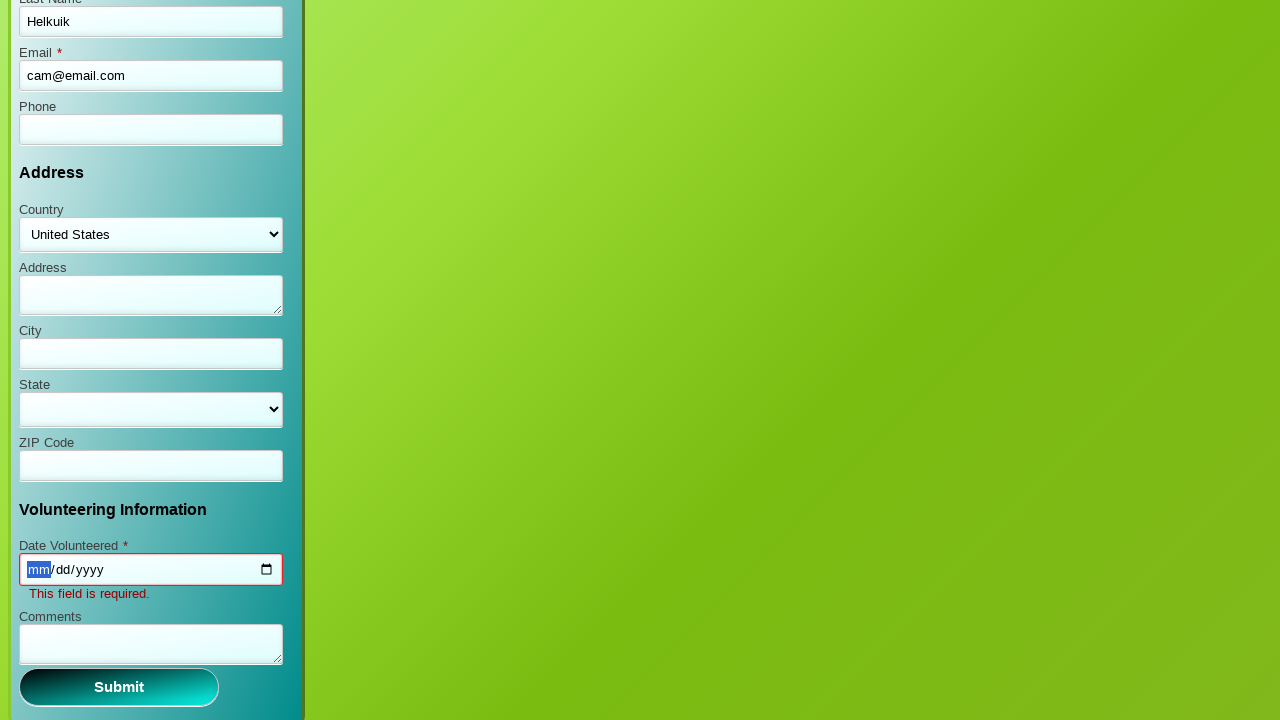